Tests entering text into a JavaScript prompt dialog and accepting it

Starting URL: https://the-internet.herokuapp.com/javascript_alerts

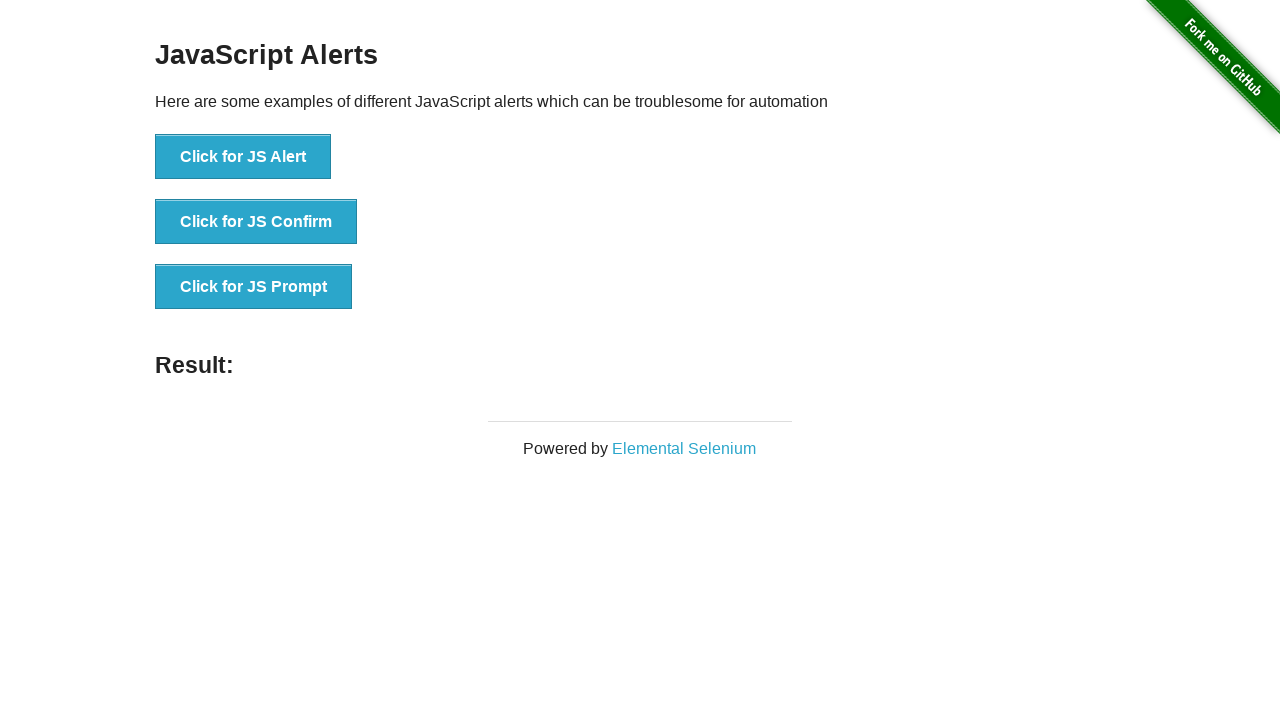

Set up dialog handler for JS prompt
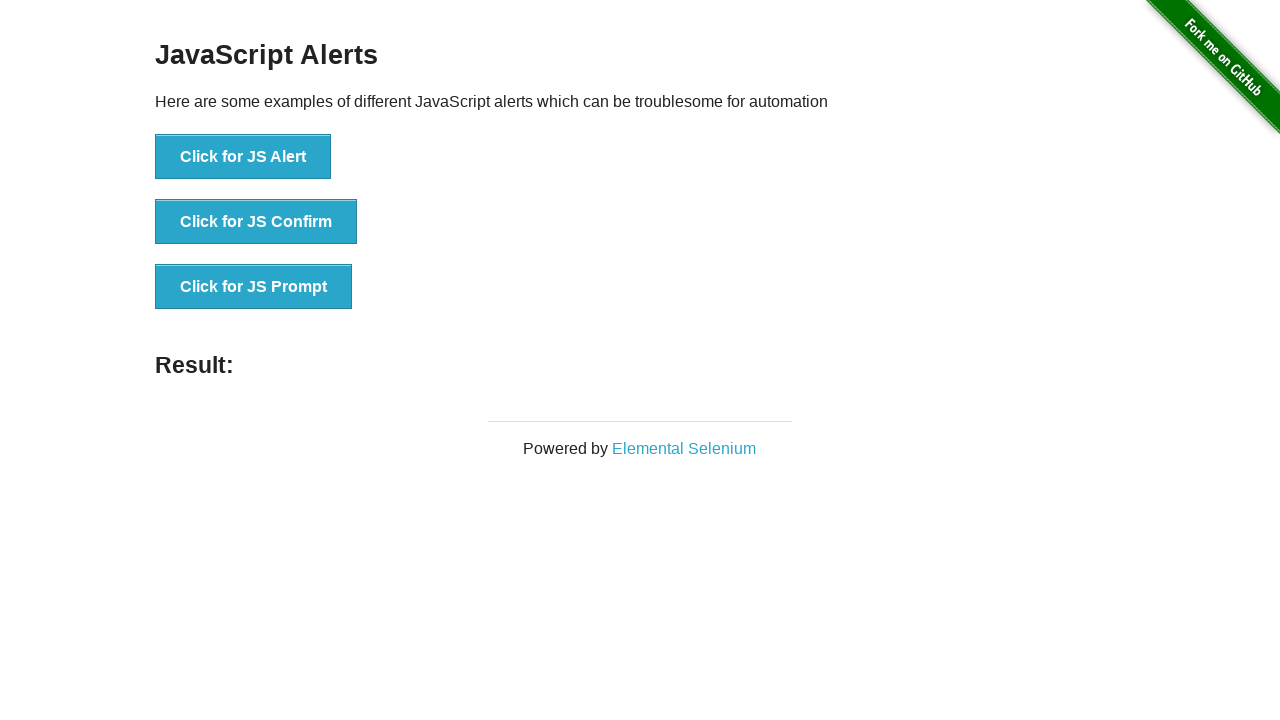

Clicked the JS Prompt button at (254, 287) on xpath=//button[normalize-space()='Click for JS Prompt']
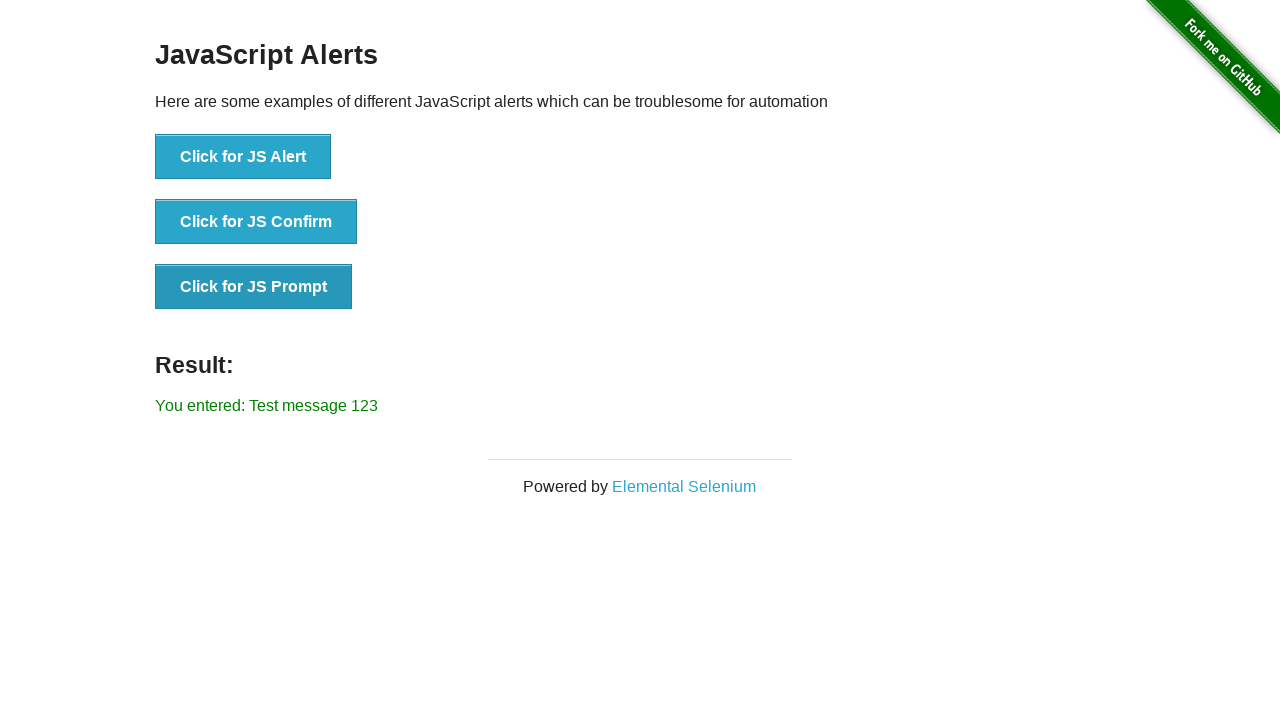

Verified result notification displays entered text: 'Test message 123'
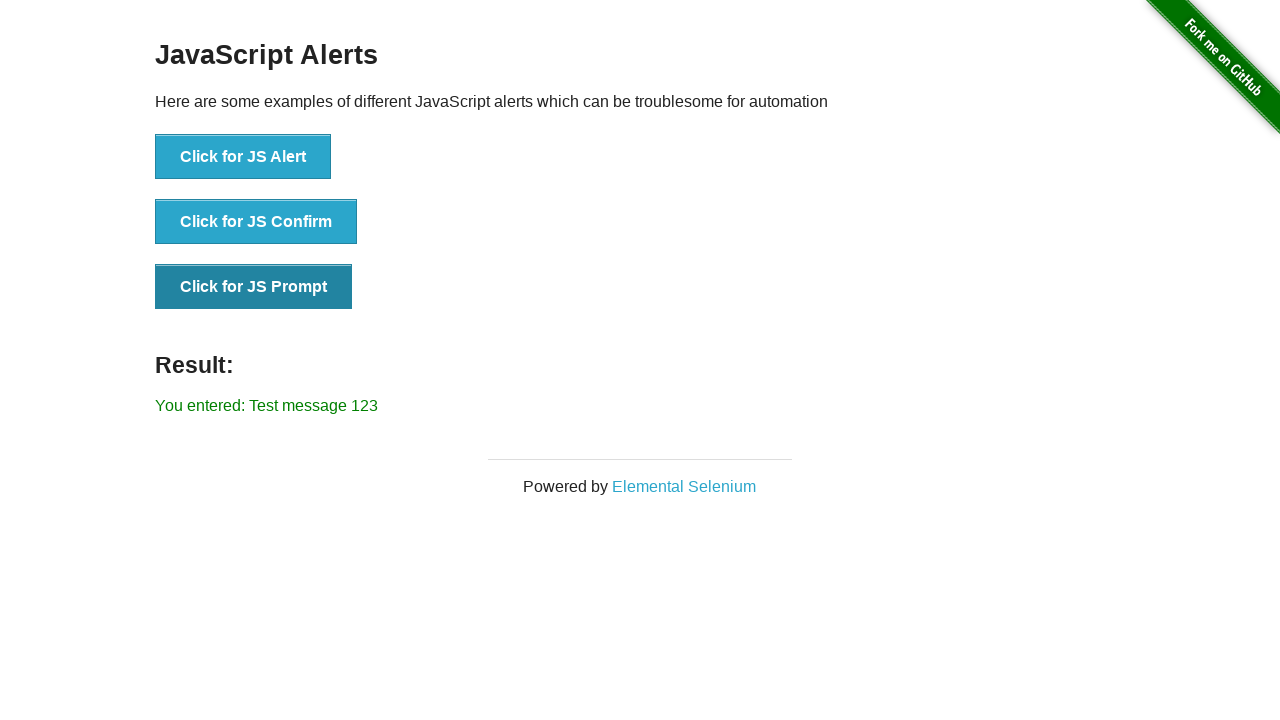

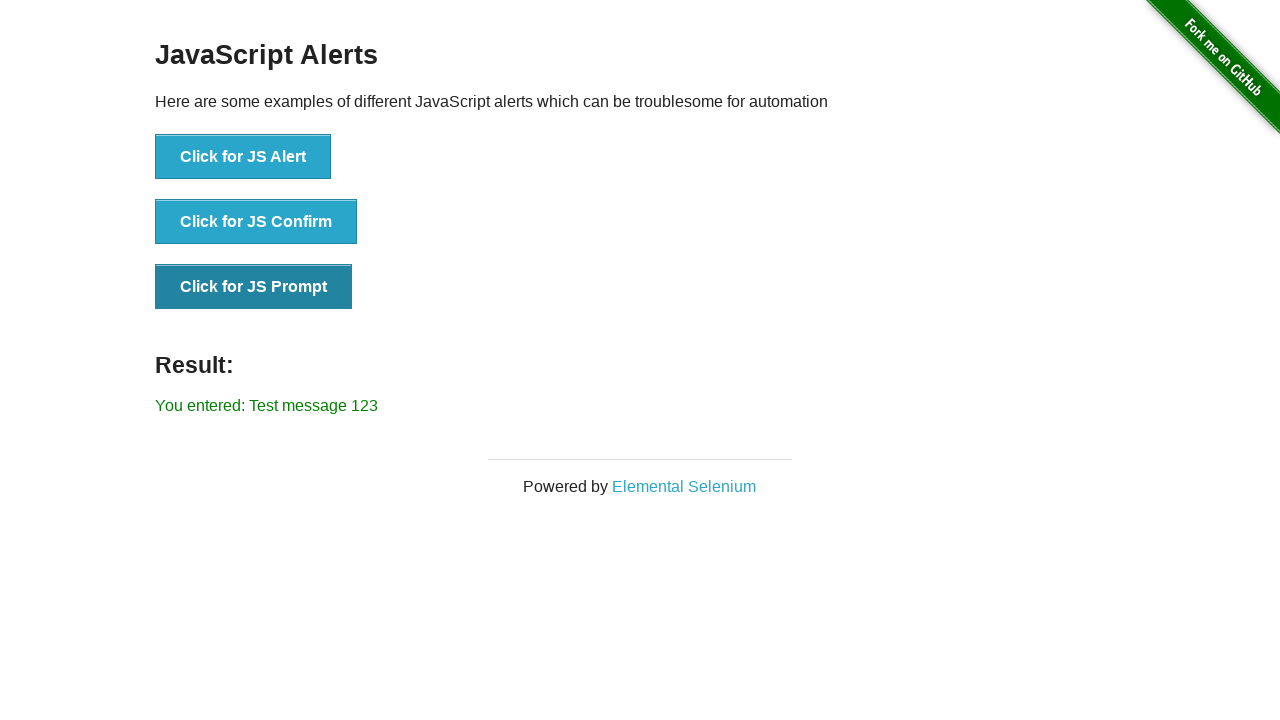